Verifies that the OrangeHRM page loads correctly by checking that the page title equals "OrangeHRM"

Starting URL: http://alchemy.hguy.co/orangehrm

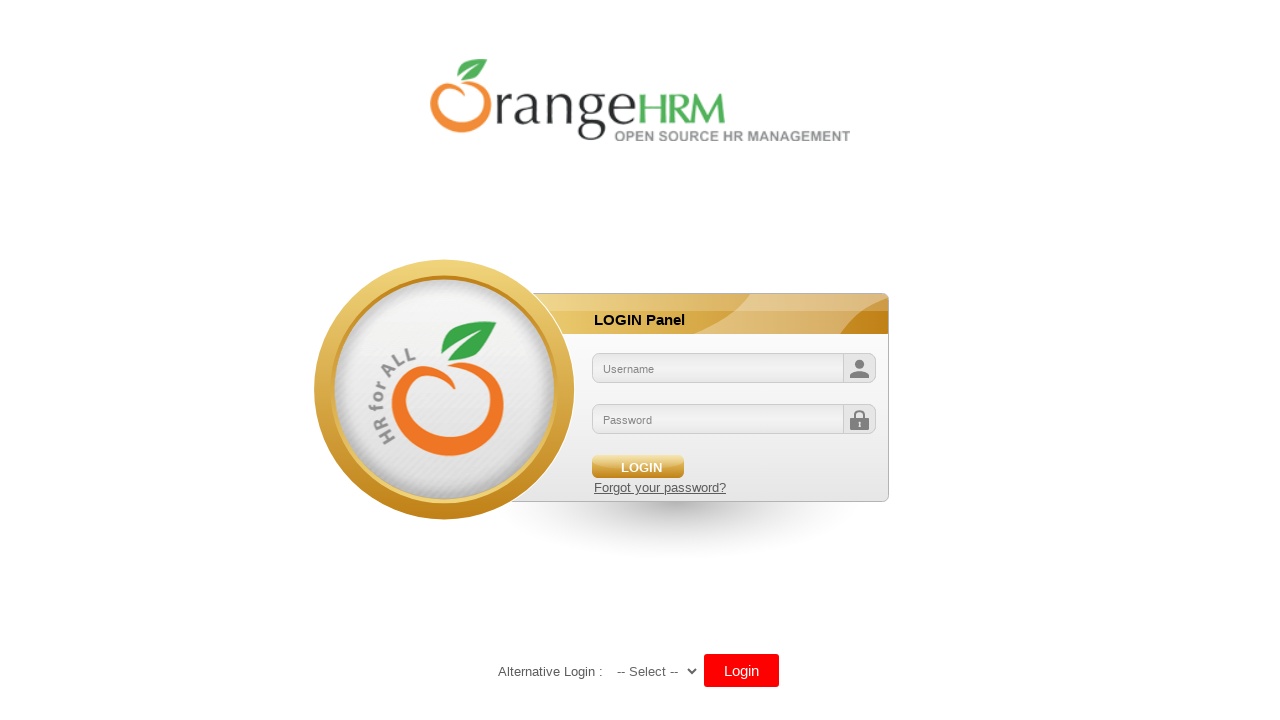

Navigated to OrangeHRM page at http://alchemy.hguy.co/orangehrm
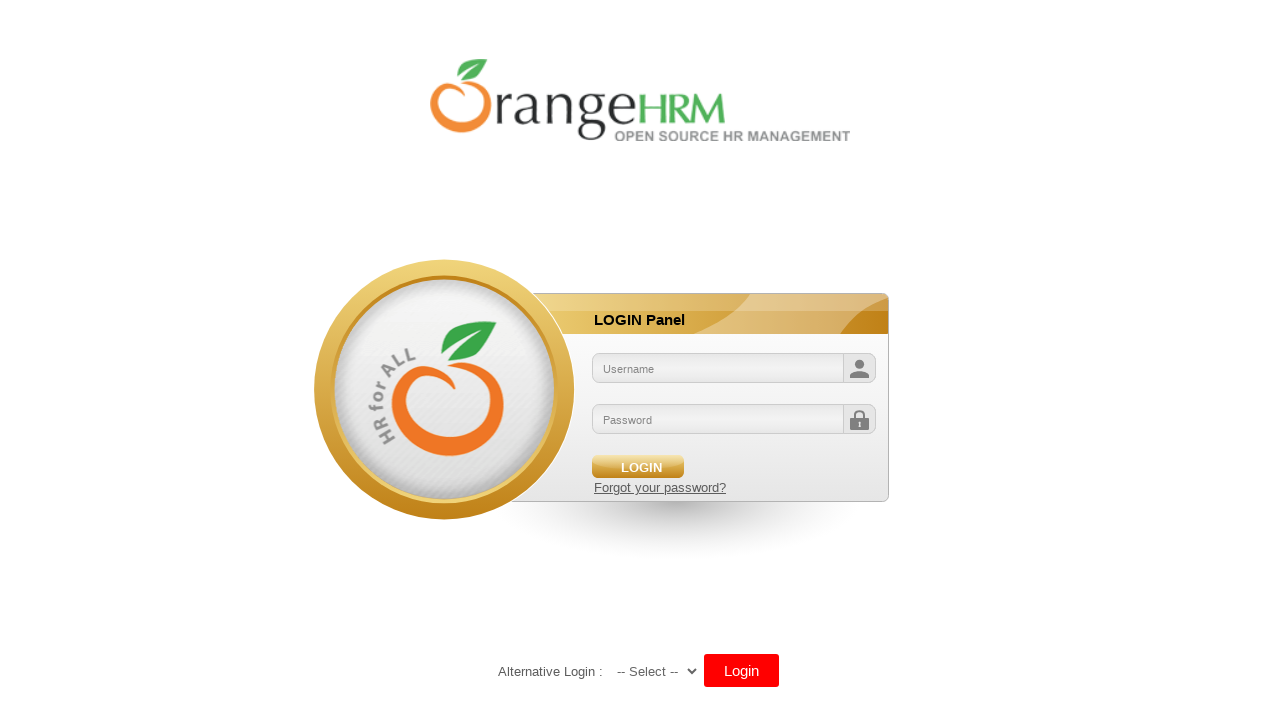

Verified page title equals 'OrangeHRM'
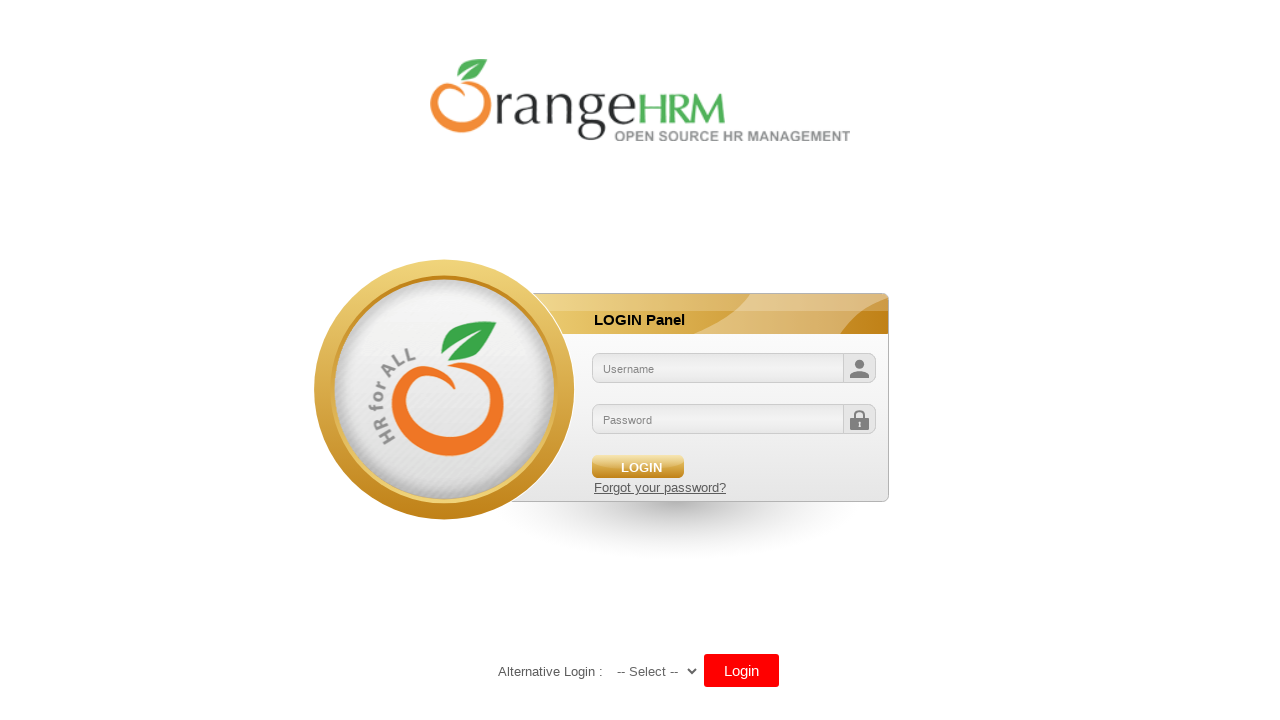

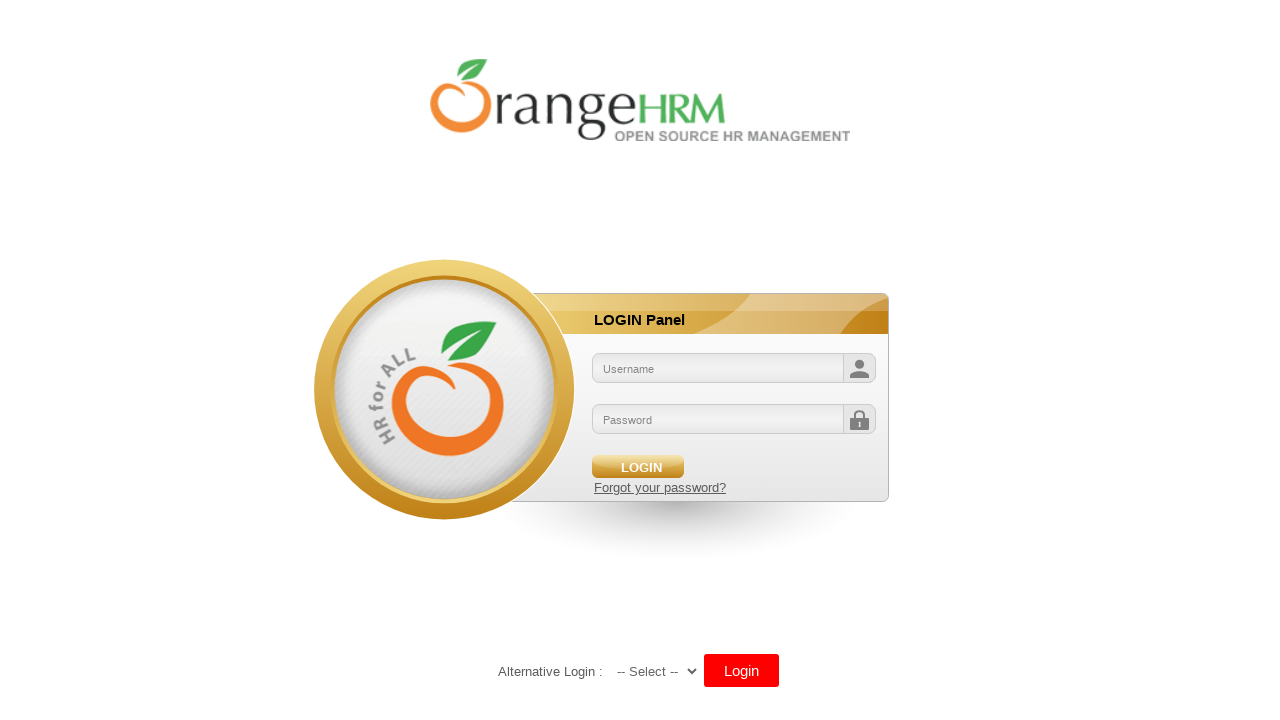